Tests Google Translate functionality by entering text in the source language textarea and waiting for the translated output to appear

Starting URL: https://translate.google.com/?sl=en&tl=es&op=translate

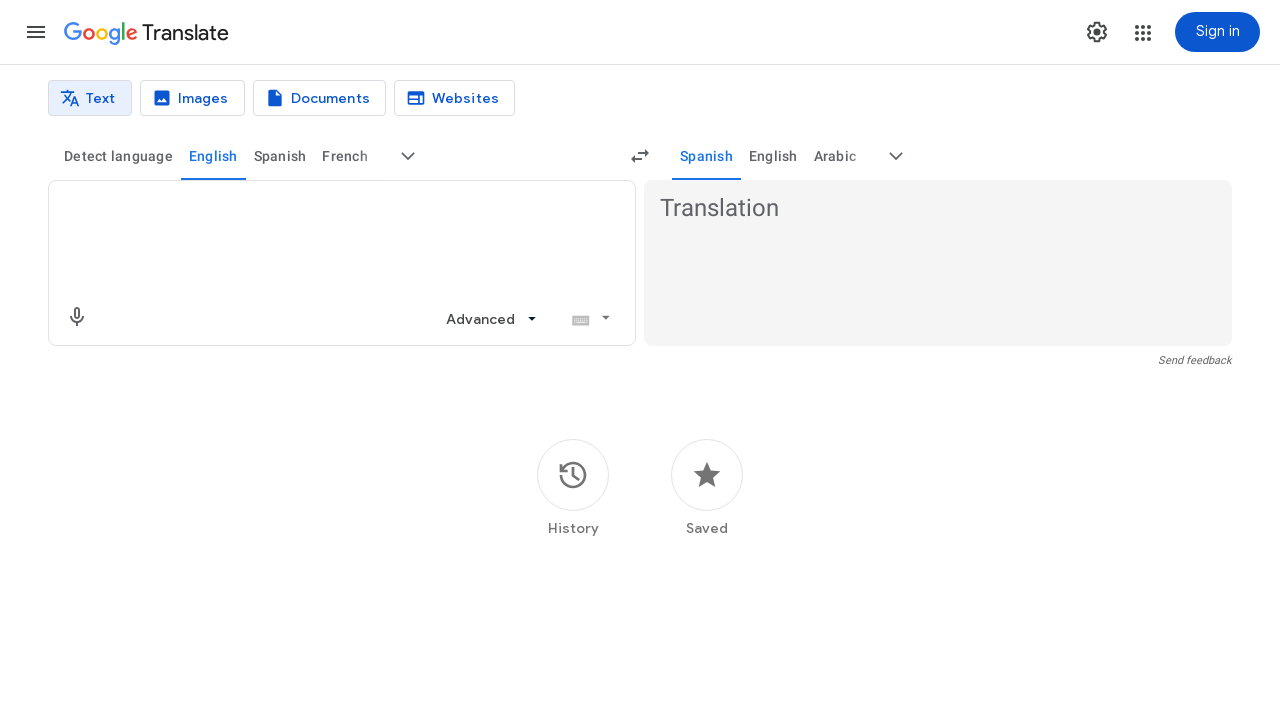

Source text input area became available
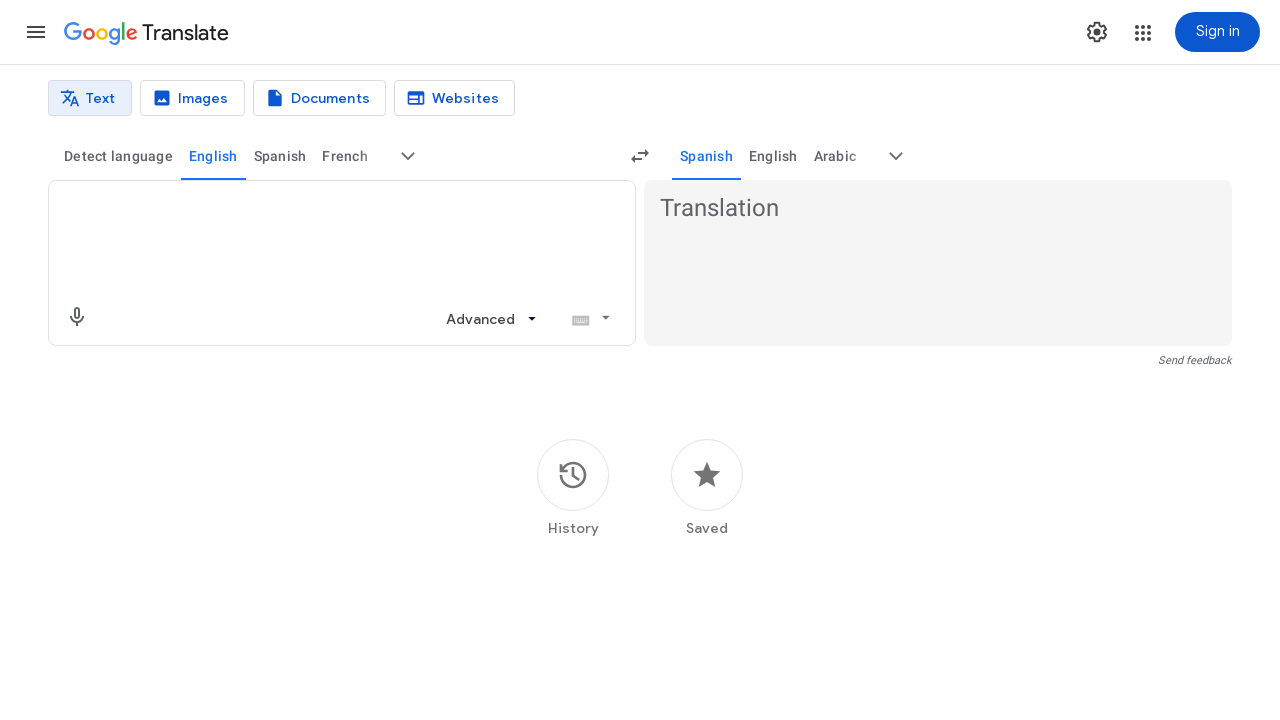

Entered 'Hello, how are you today?' in source text field on textarea[aria-label='Source text']
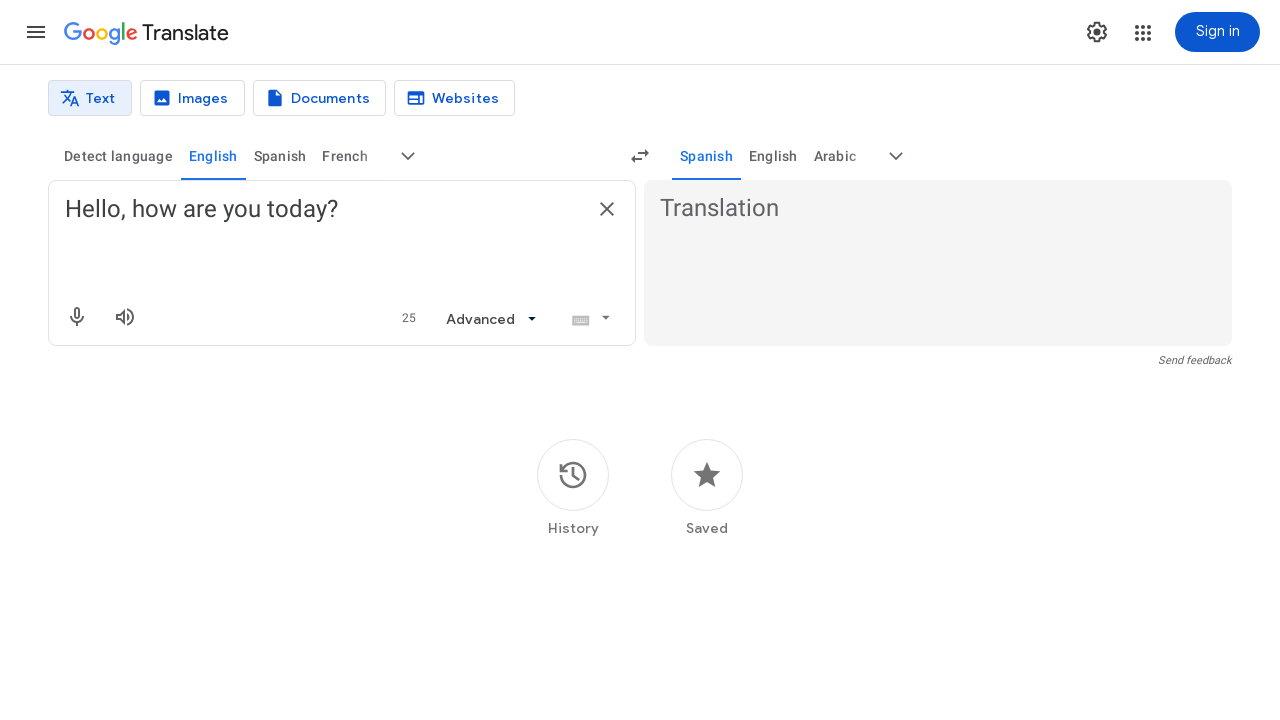

Translation results appeared on the page
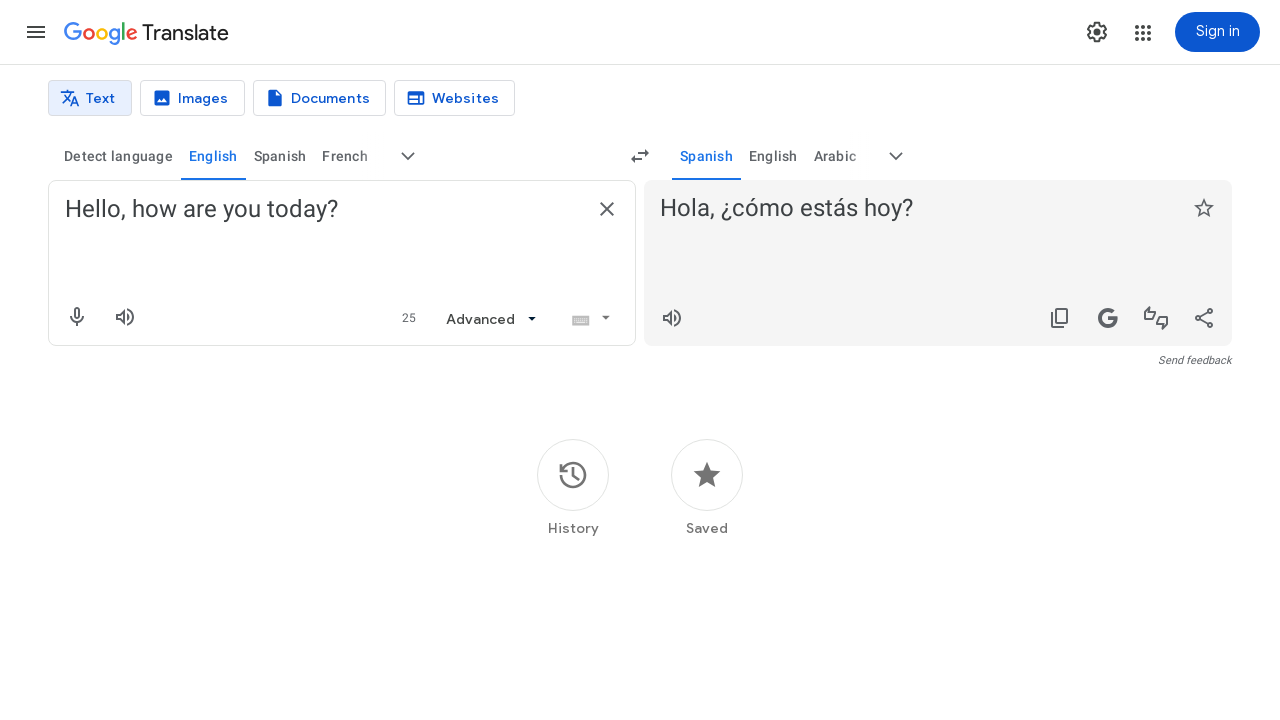

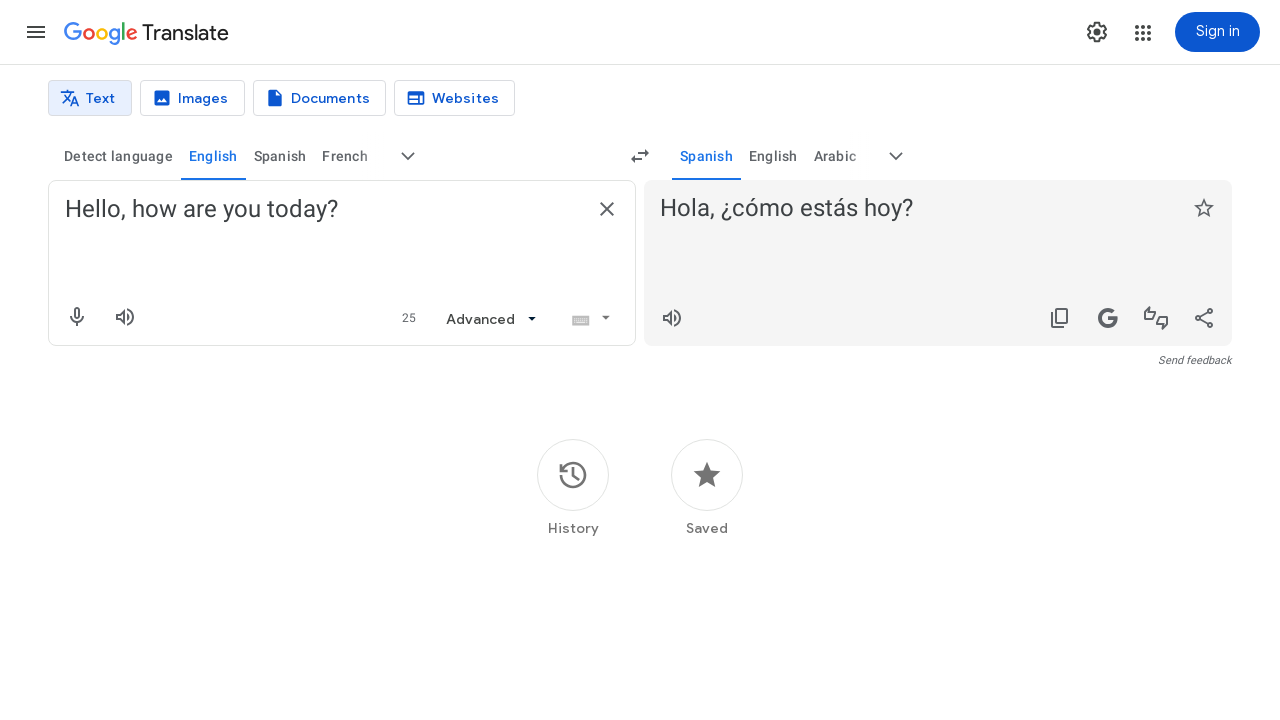